Tests filling a text field with text, verifying the value, and then clearing it

Starting URL: https://thefreerangetester.github.io/sandbox-automation-testing/

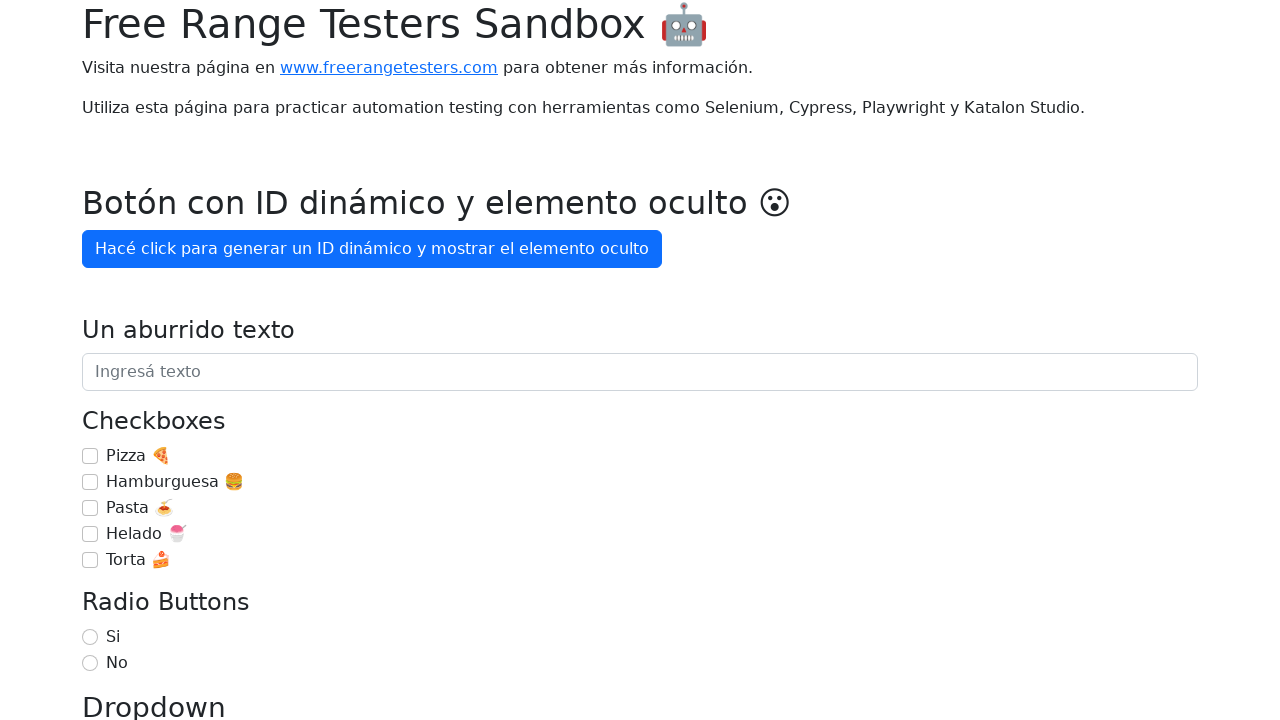

Located text field 'Un aburrido texto'
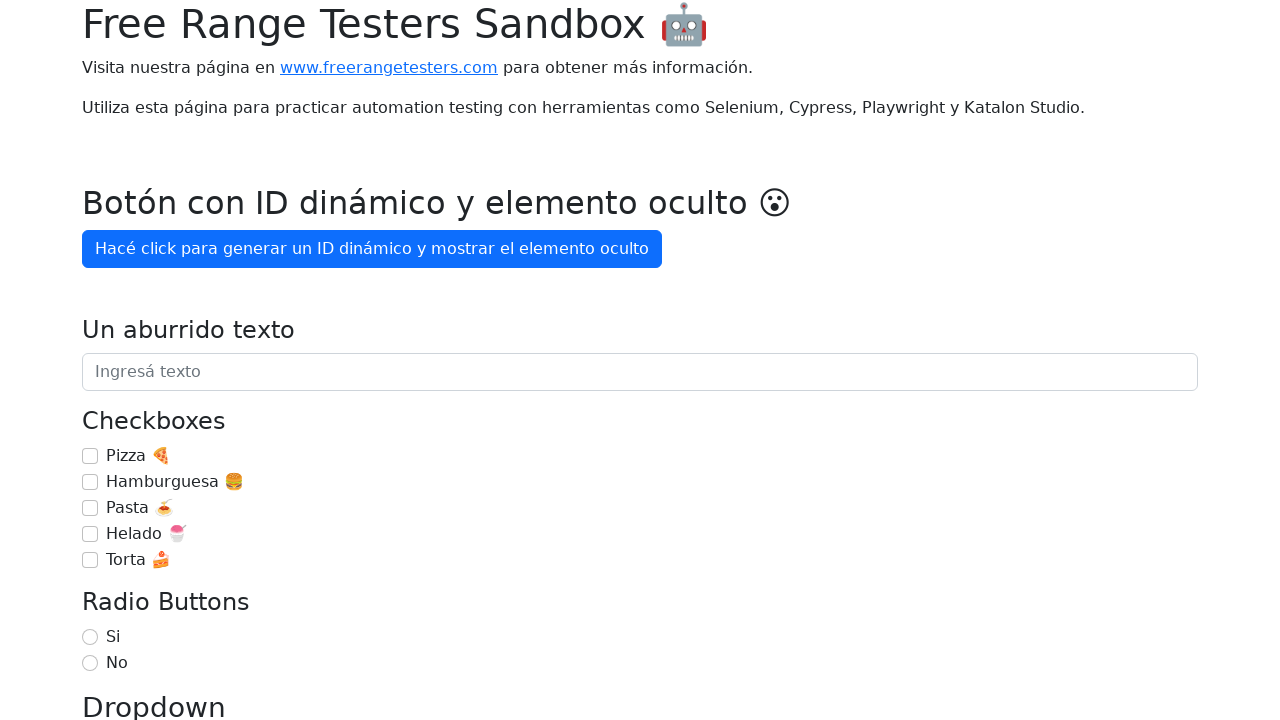

Filled text field with 'Un aburrido texto' on internal:role=textbox[name="Un aburrido texto"i]
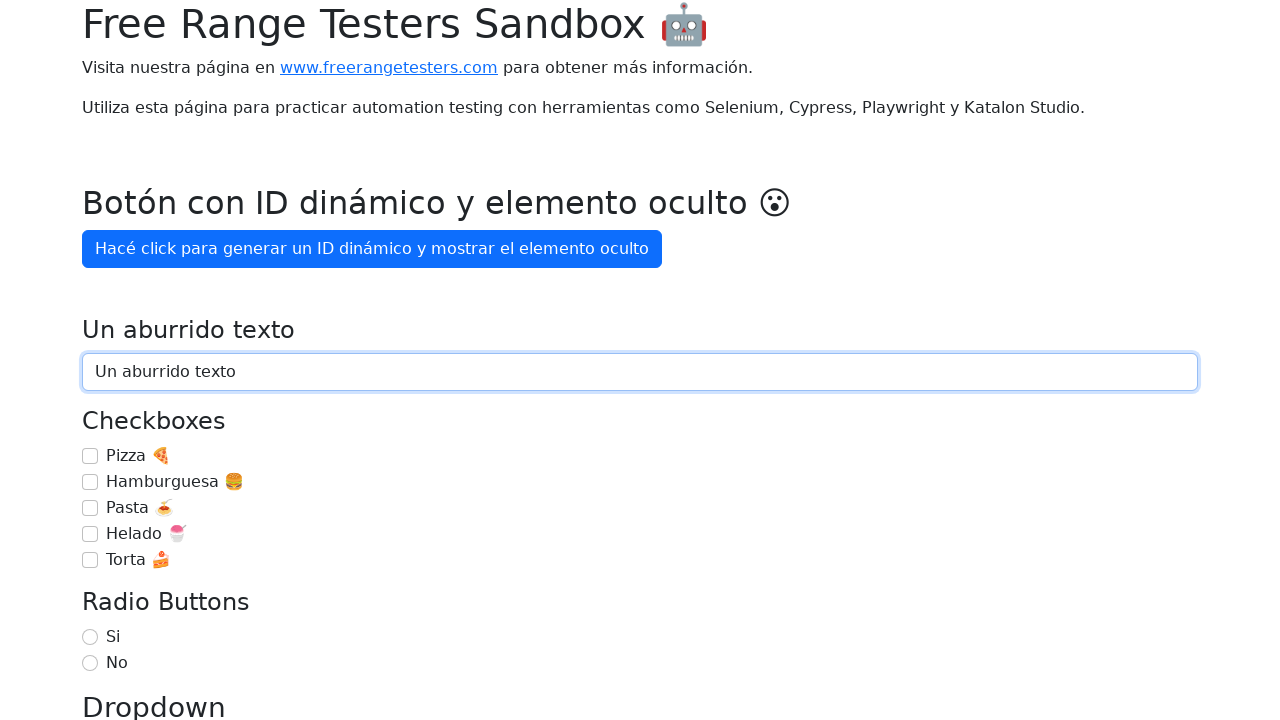

Cleared the text field on internal:role=textbox[name="Un aburrido texto"i]
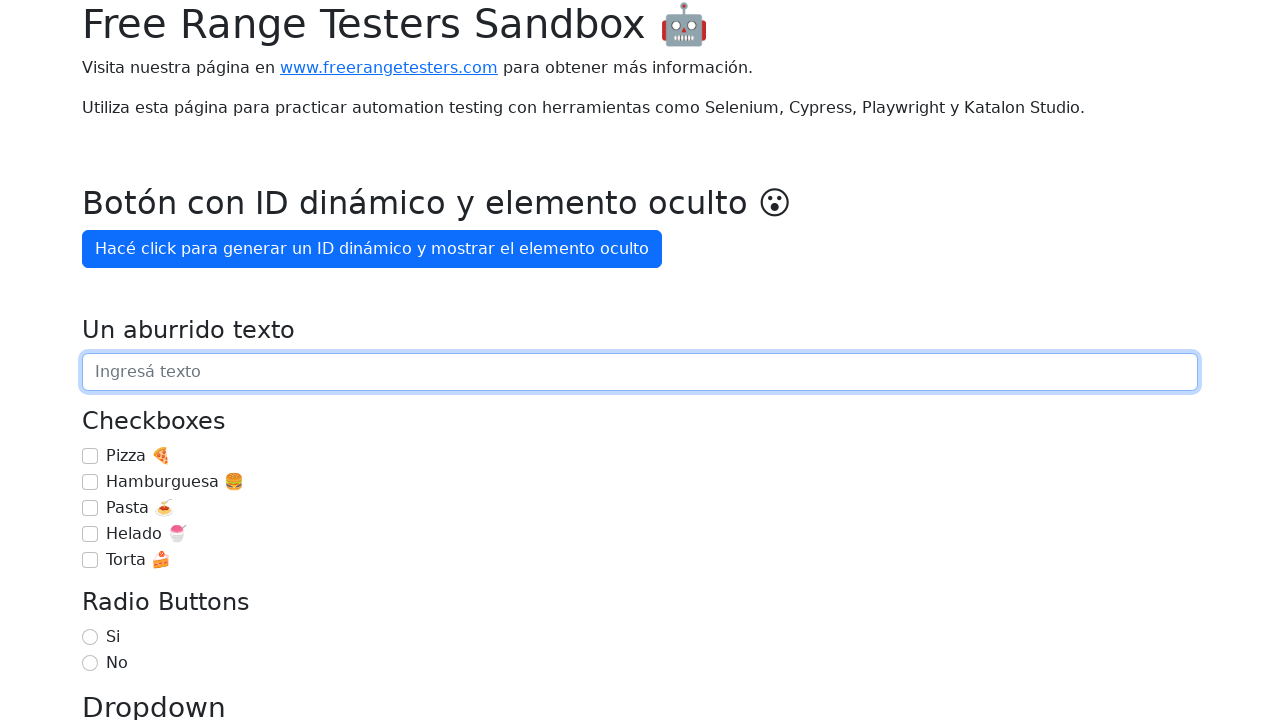

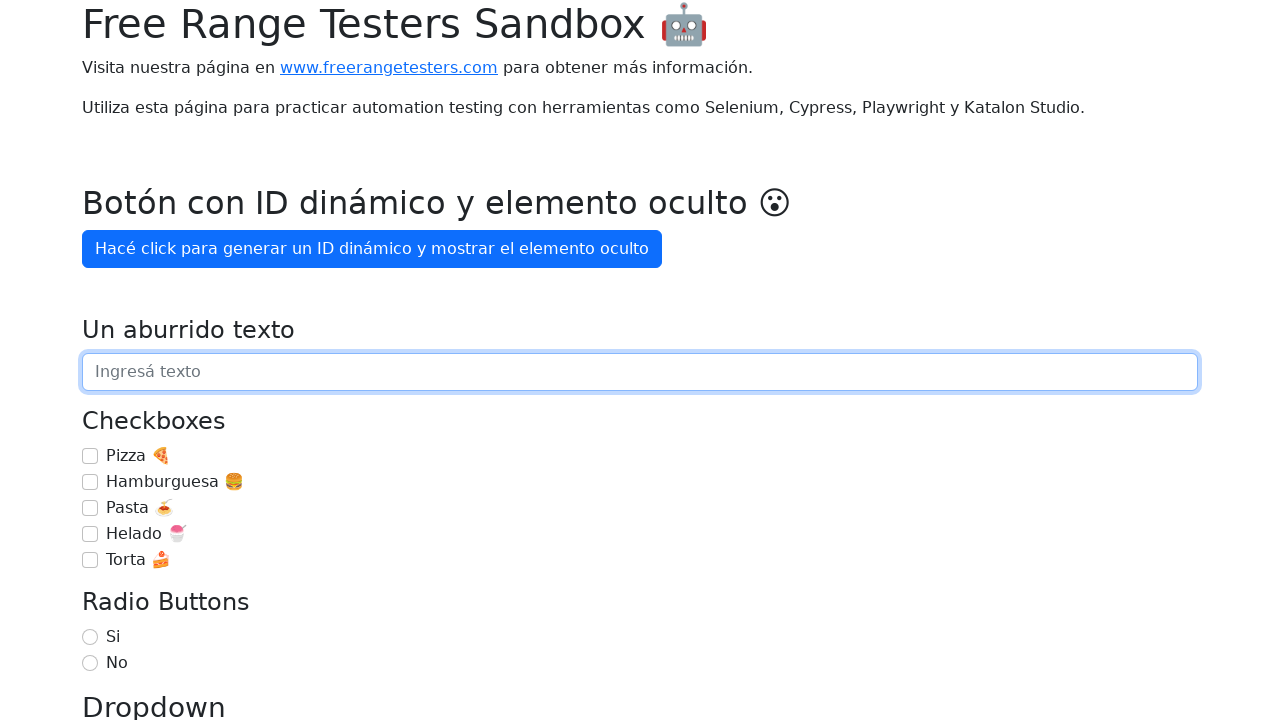